Tests dynamic control behavior by verifying a textbox is initially disabled, clicking Enable button, and confirming it becomes enabled with success message

Starting URL: https://the-internet.herokuapp.com/dynamic_controls

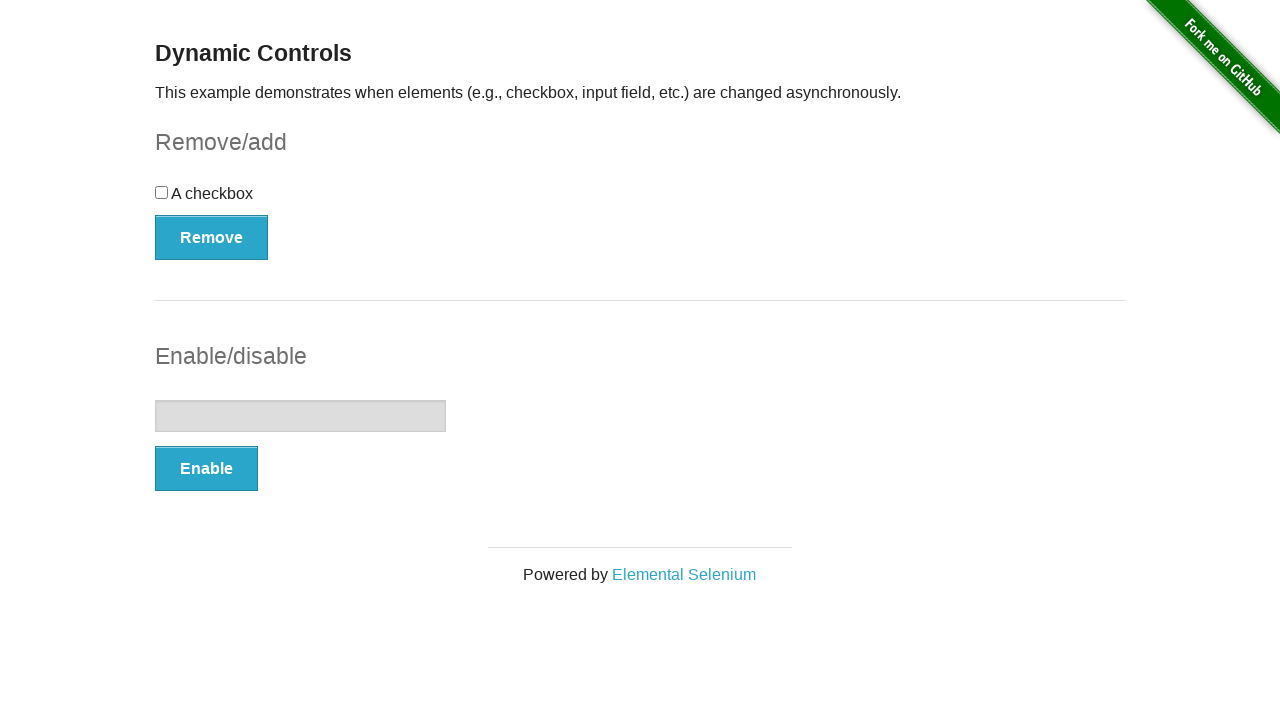

Verified textbox is initially disabled
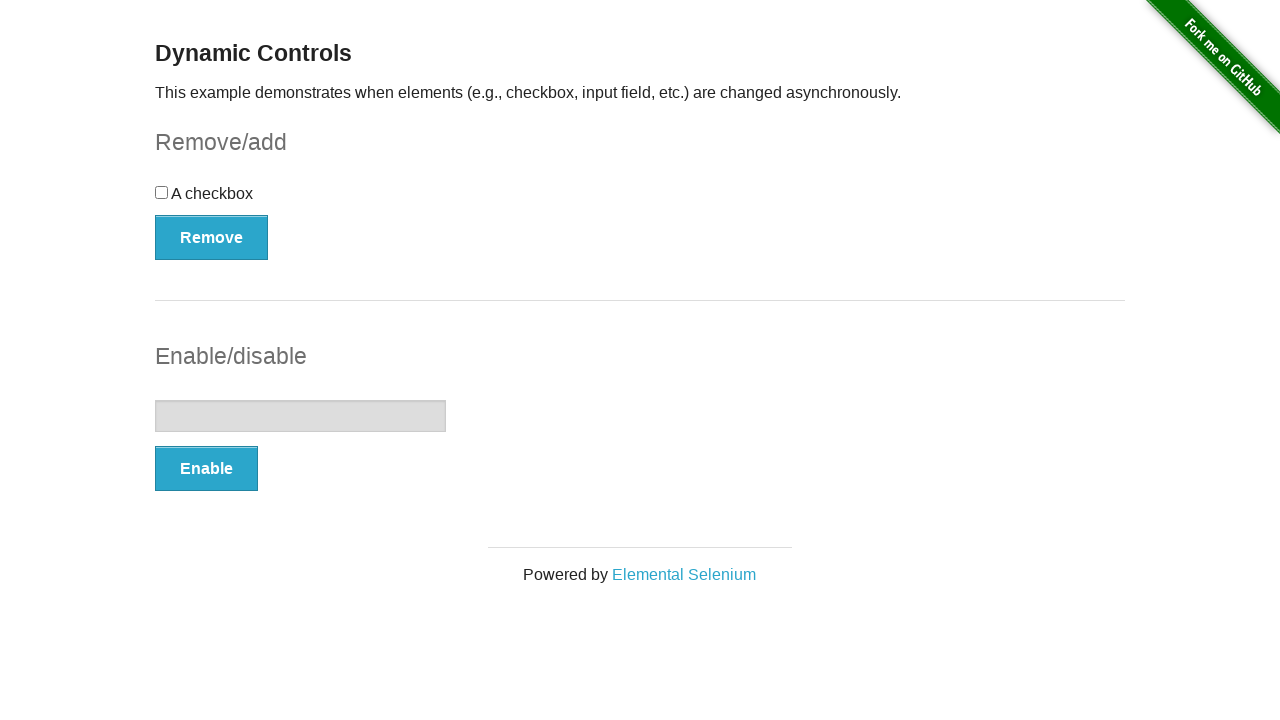

Clicked Enable button at (206, 469) on xpath=//button[text()='Enable']
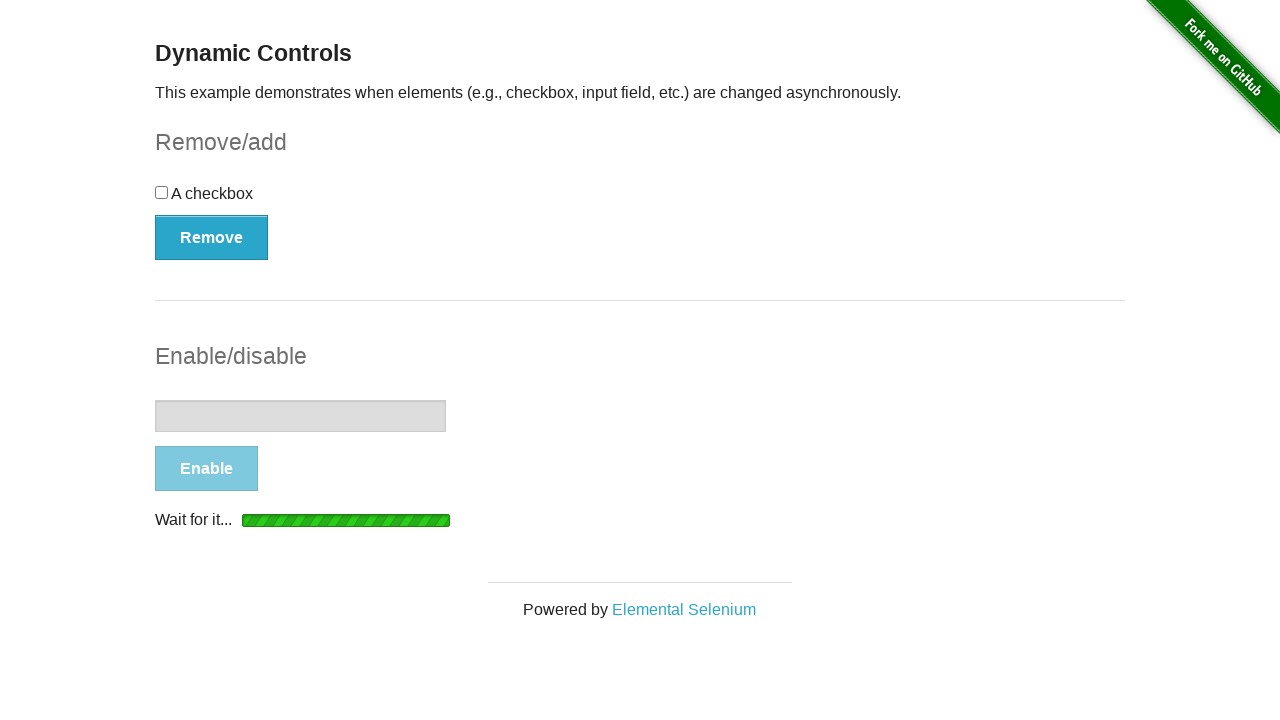

Textbox became enabled
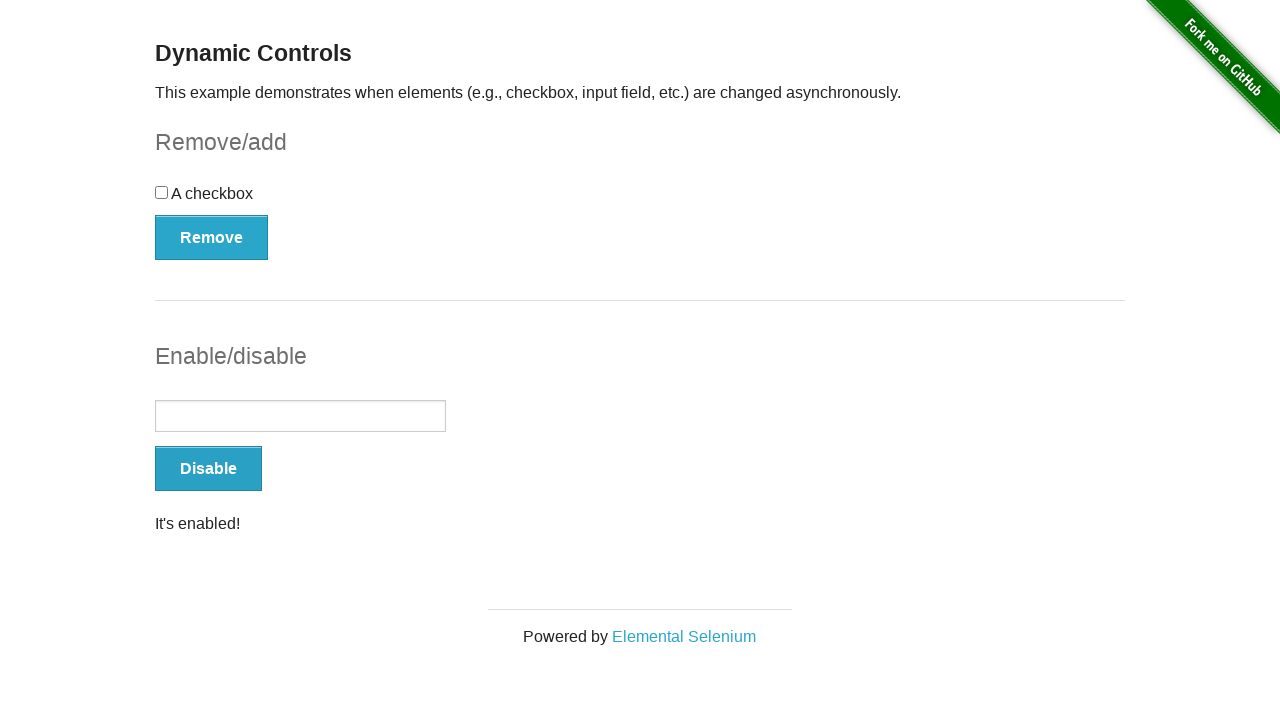

Verified 'It's enabled!' success message is displayed
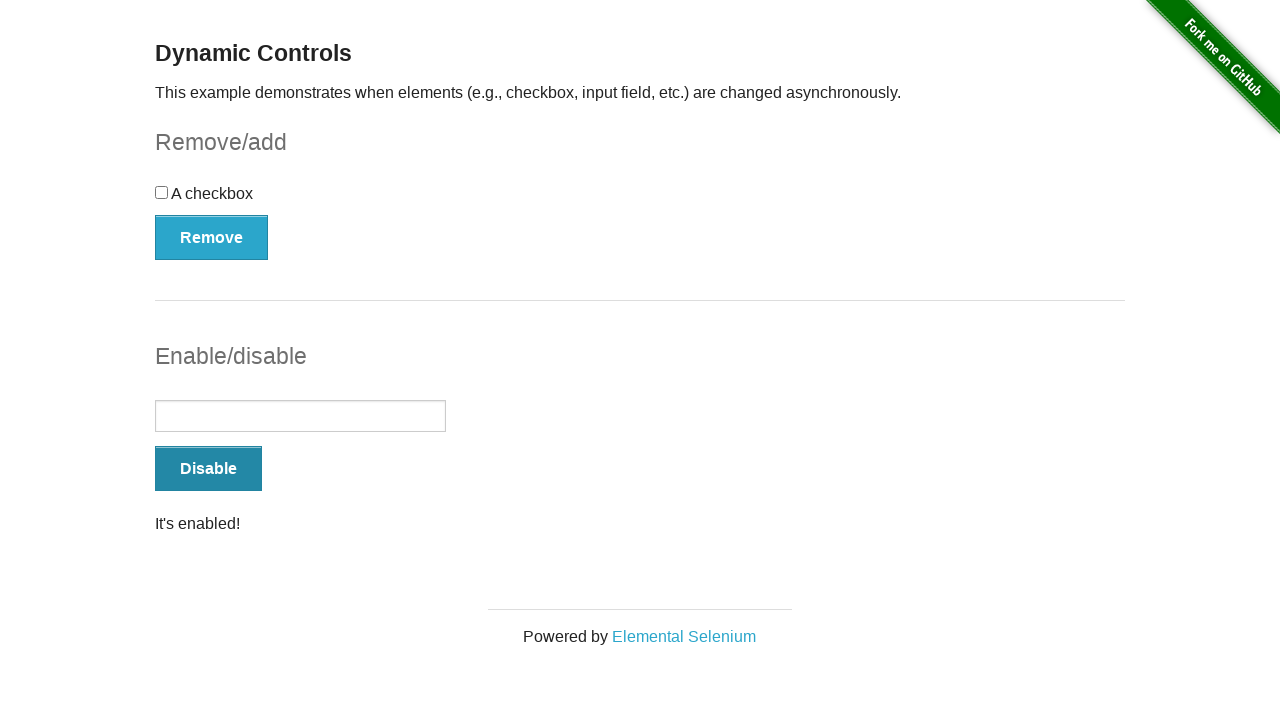

Verified textbox is now enabled
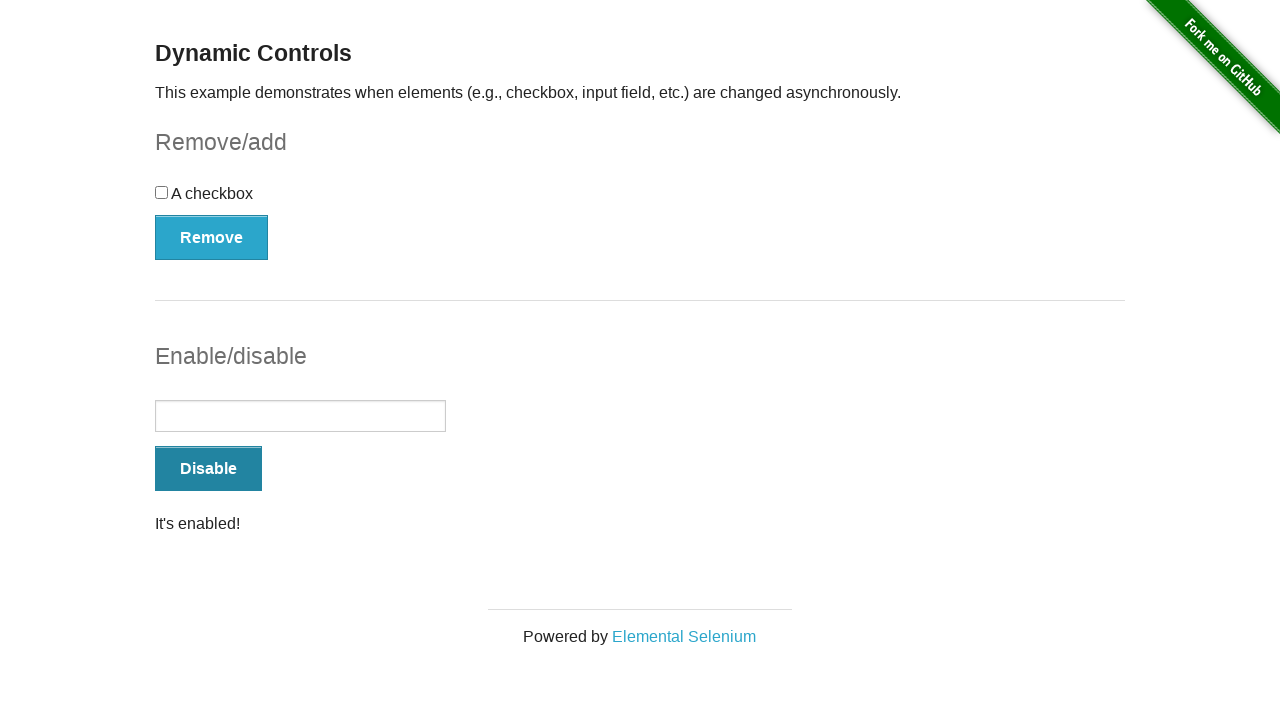

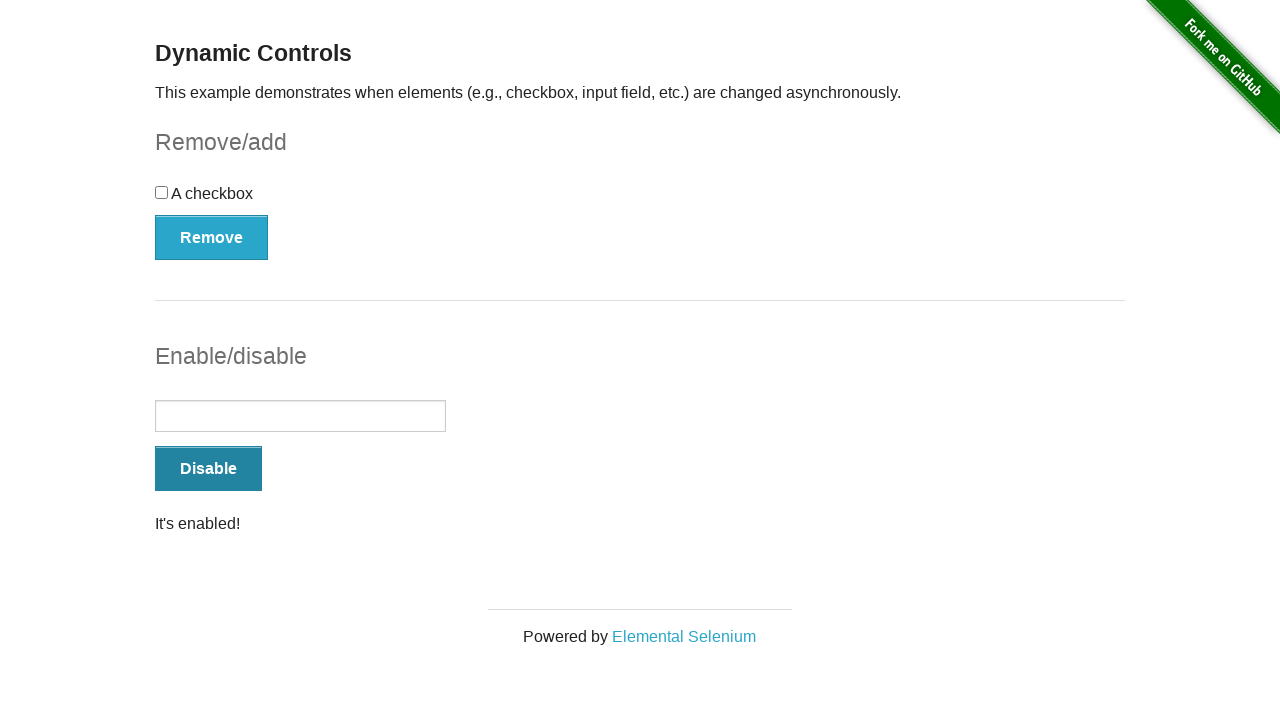